Tests a web form by finding a text input field, typing "Selenium" into it, and locating the submit button on Selenium's demo web form page.

Starting URL: https://www.selenium.dev/selenium/web/web-form.html

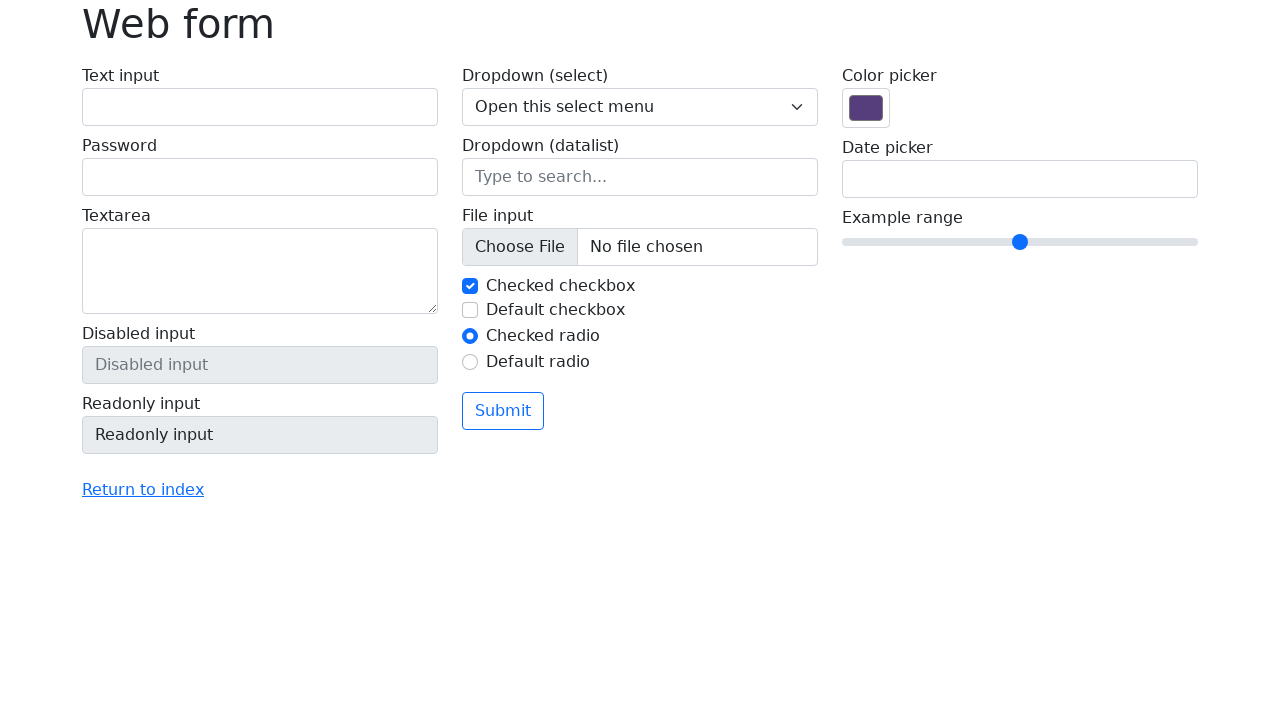

Waited for page to load (domcontentloaded)
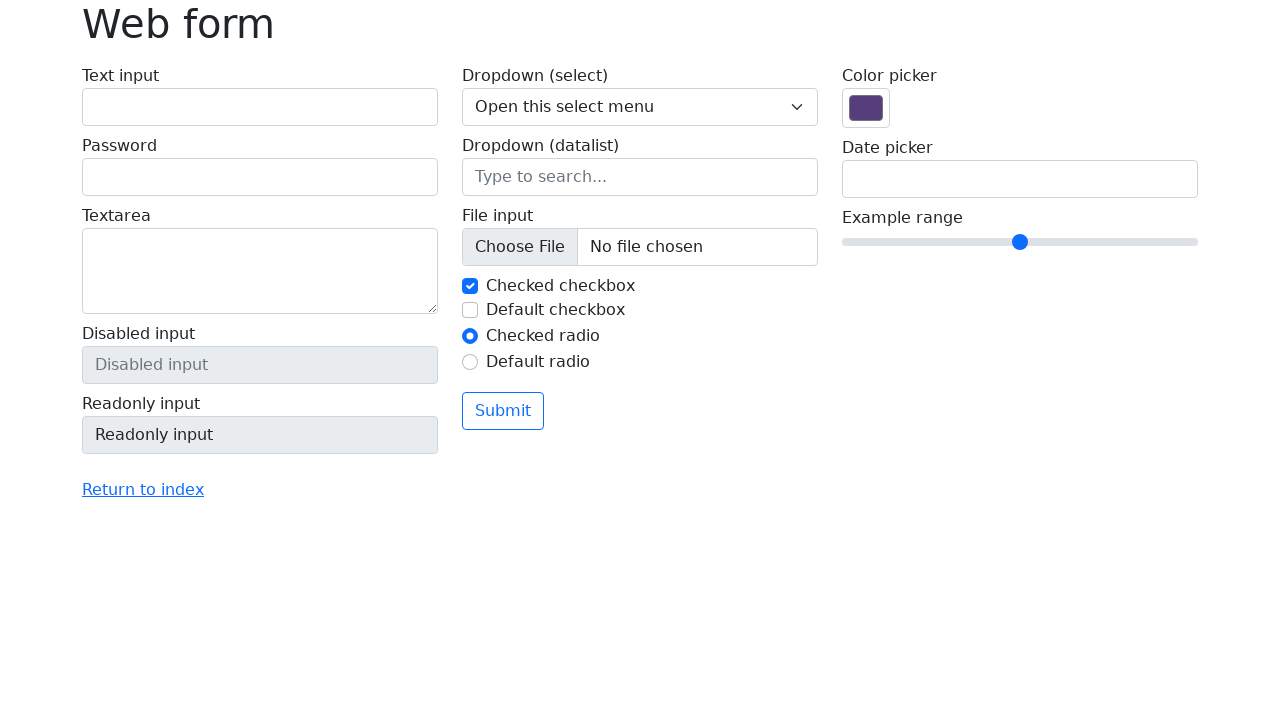

Filled text input field with 'Selenium' on input[name='my-text']
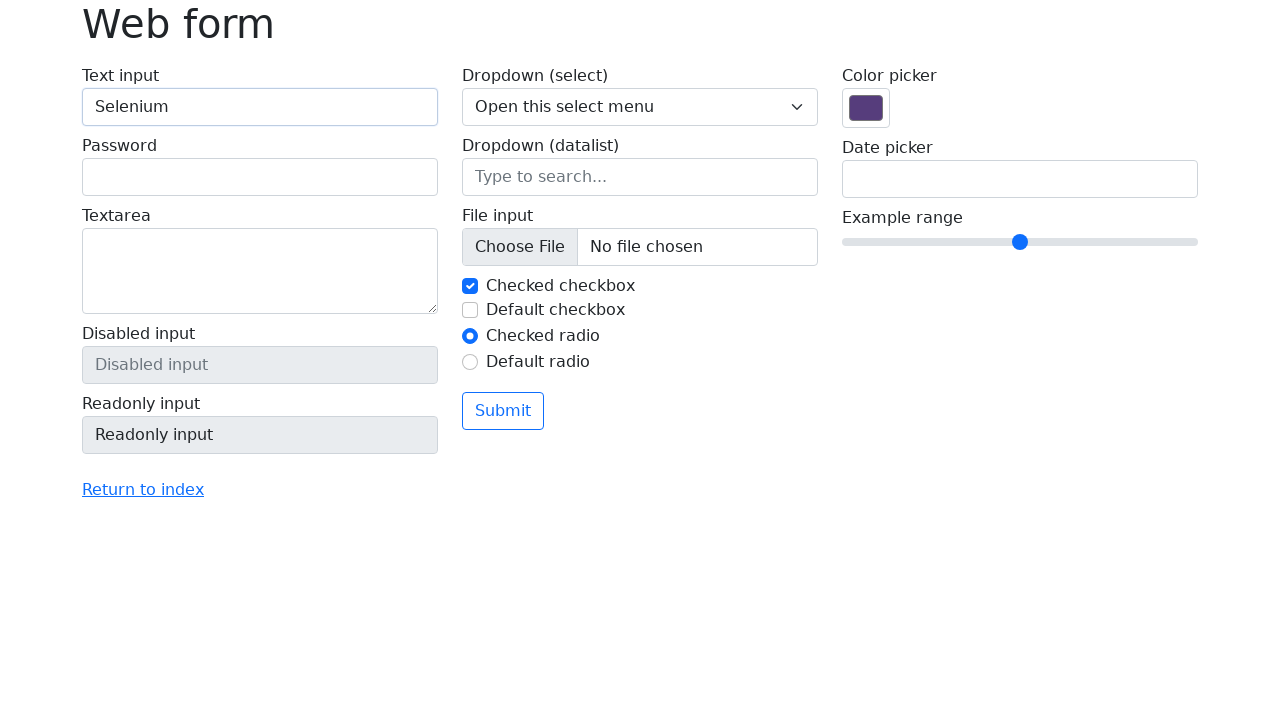

Located submit button on the form
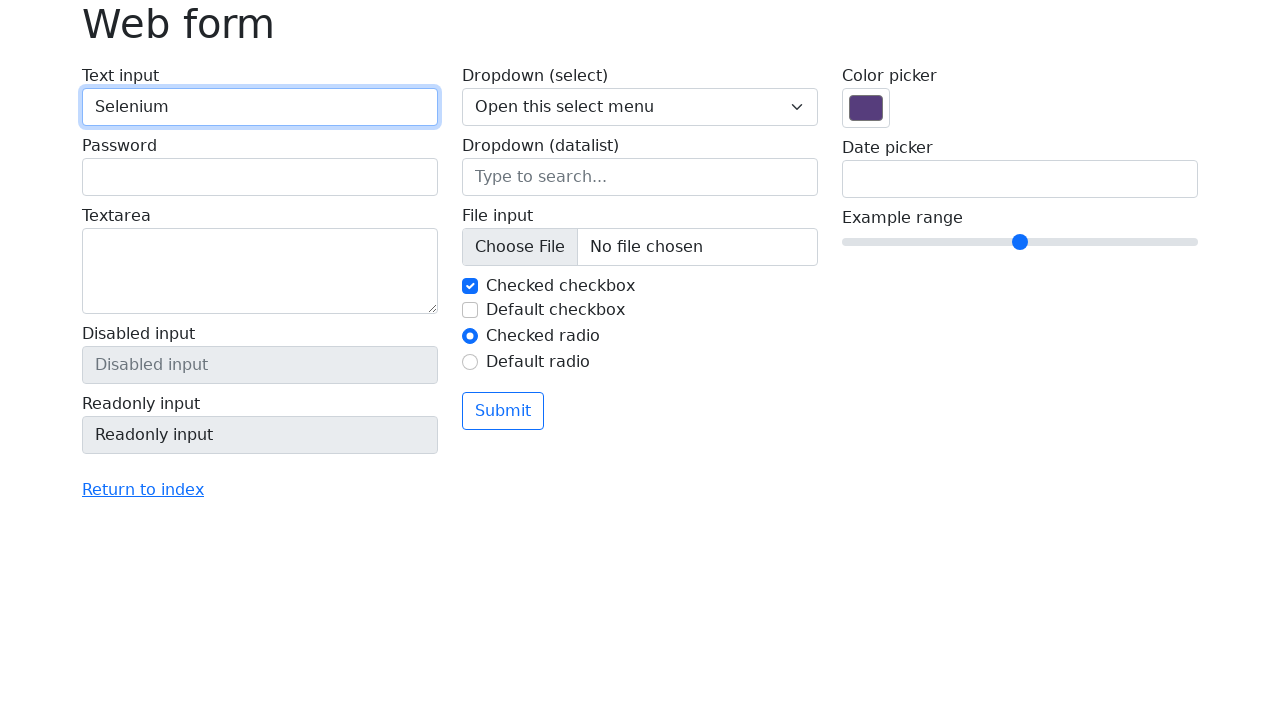

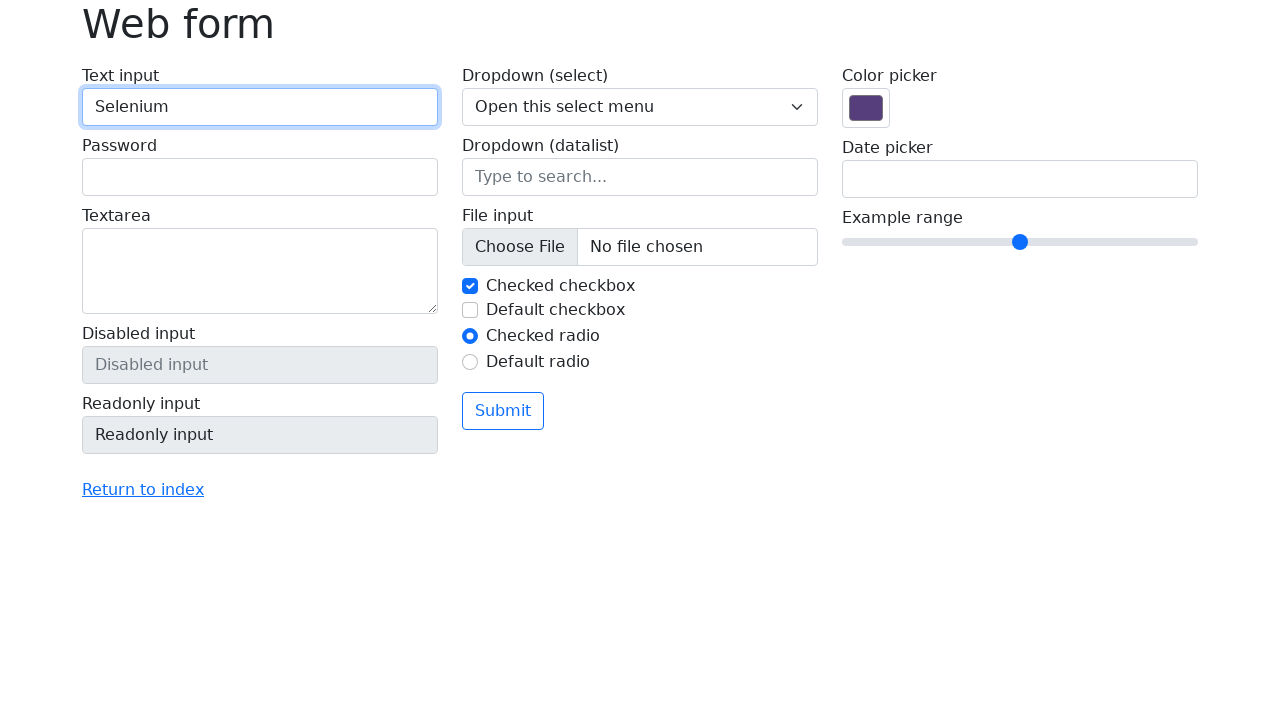